Navigates to an Angular demo application and clicks on the library button to test navigation functionality

Starting URL: https://rahulshettyacademy.com/angularAppdemo

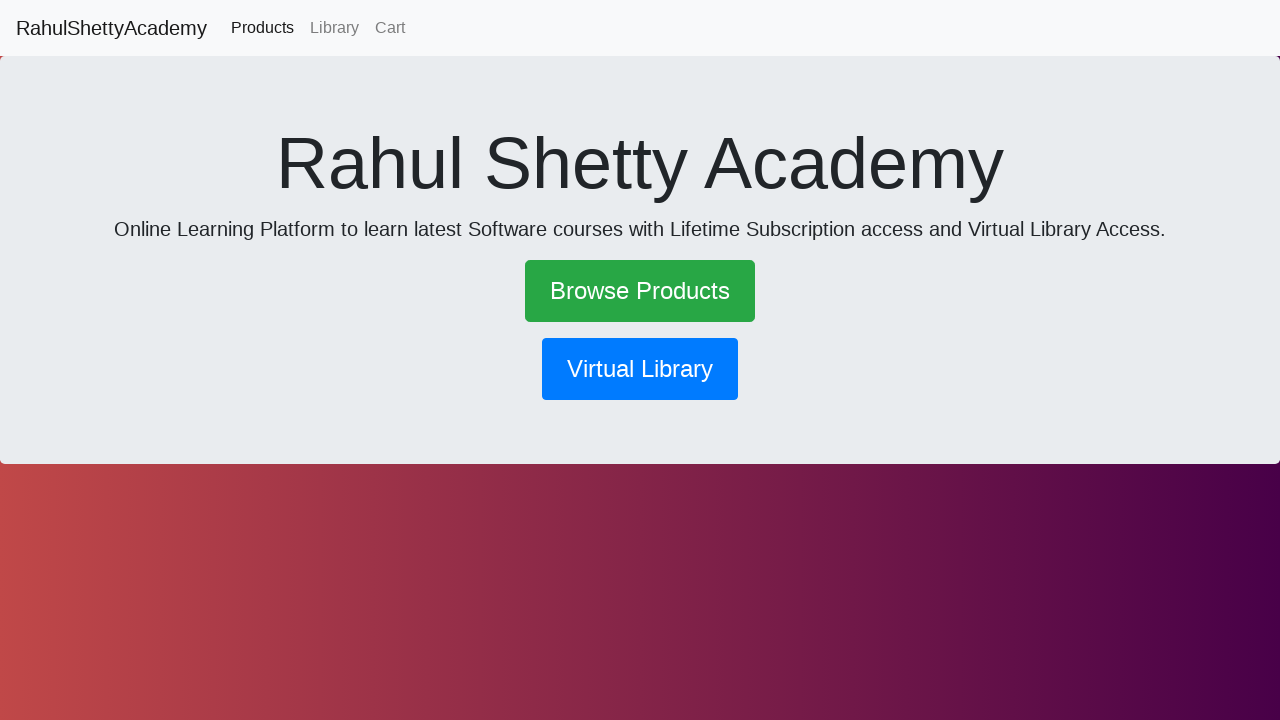

Navigated to Angular demo application at https://rahulshettyacademy.com/angularAppdemo
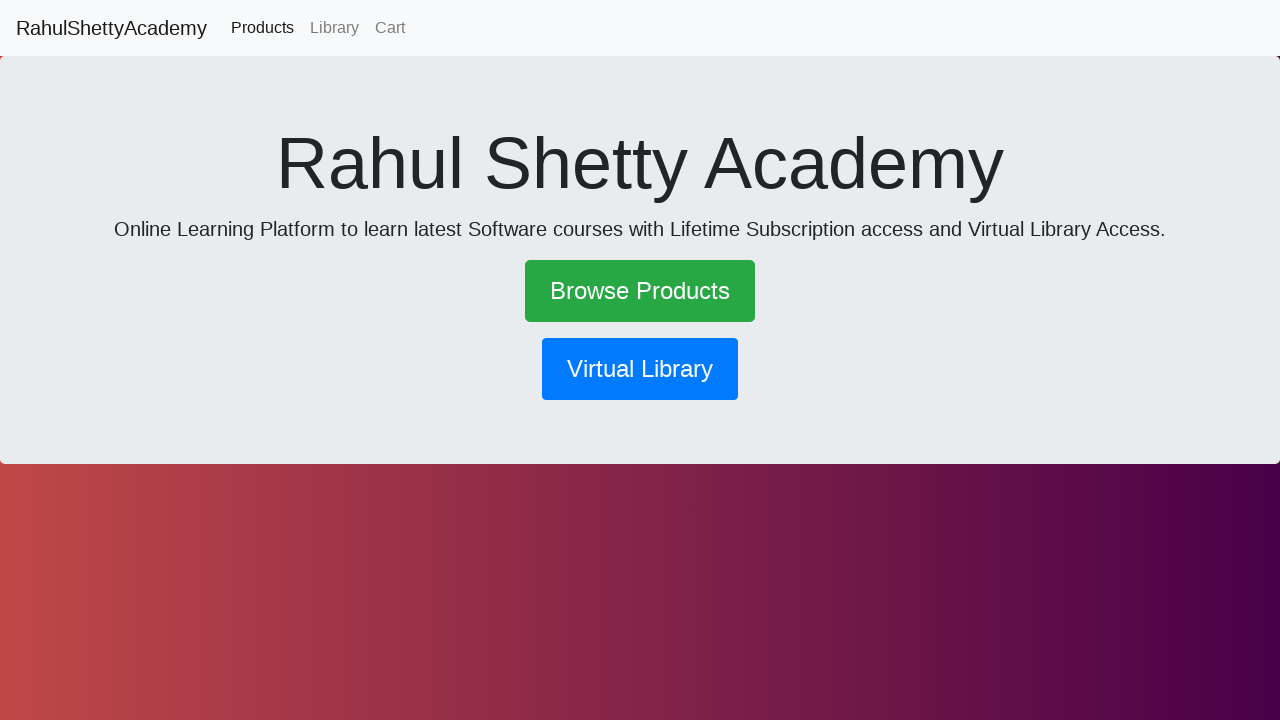

Clicked on the library navigation button at (640, 369) on button[routerlink*='library']
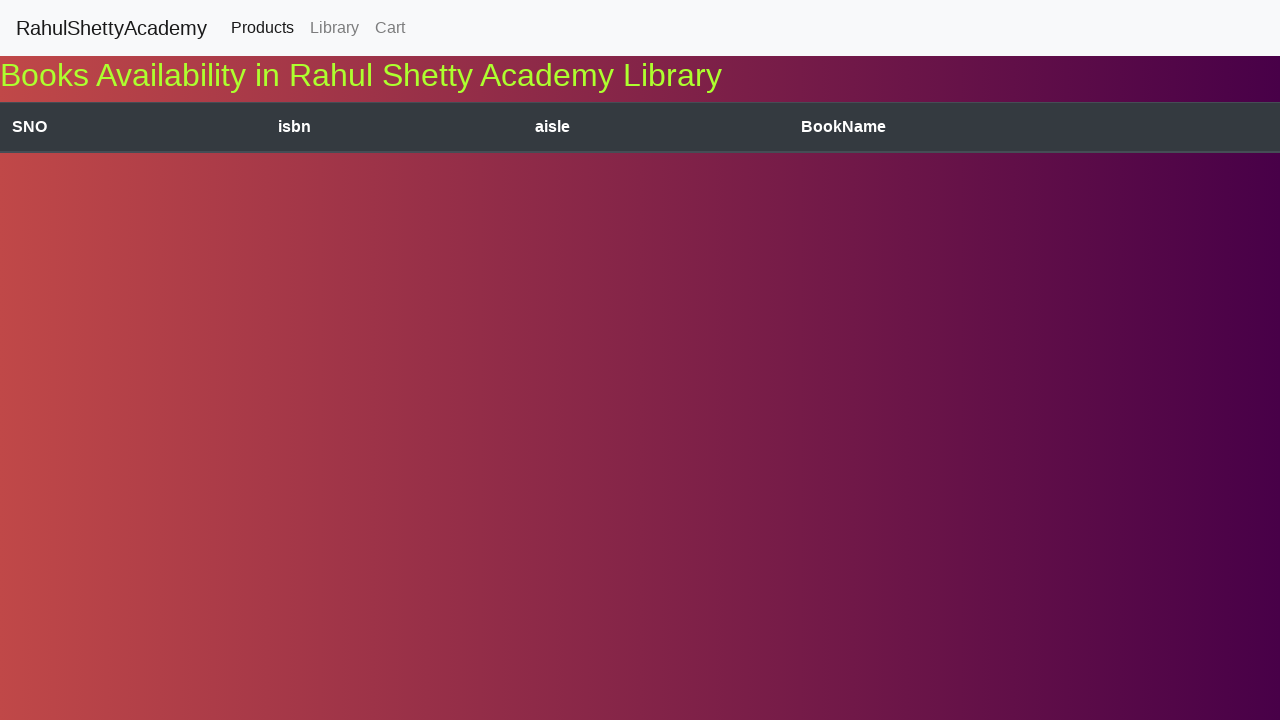

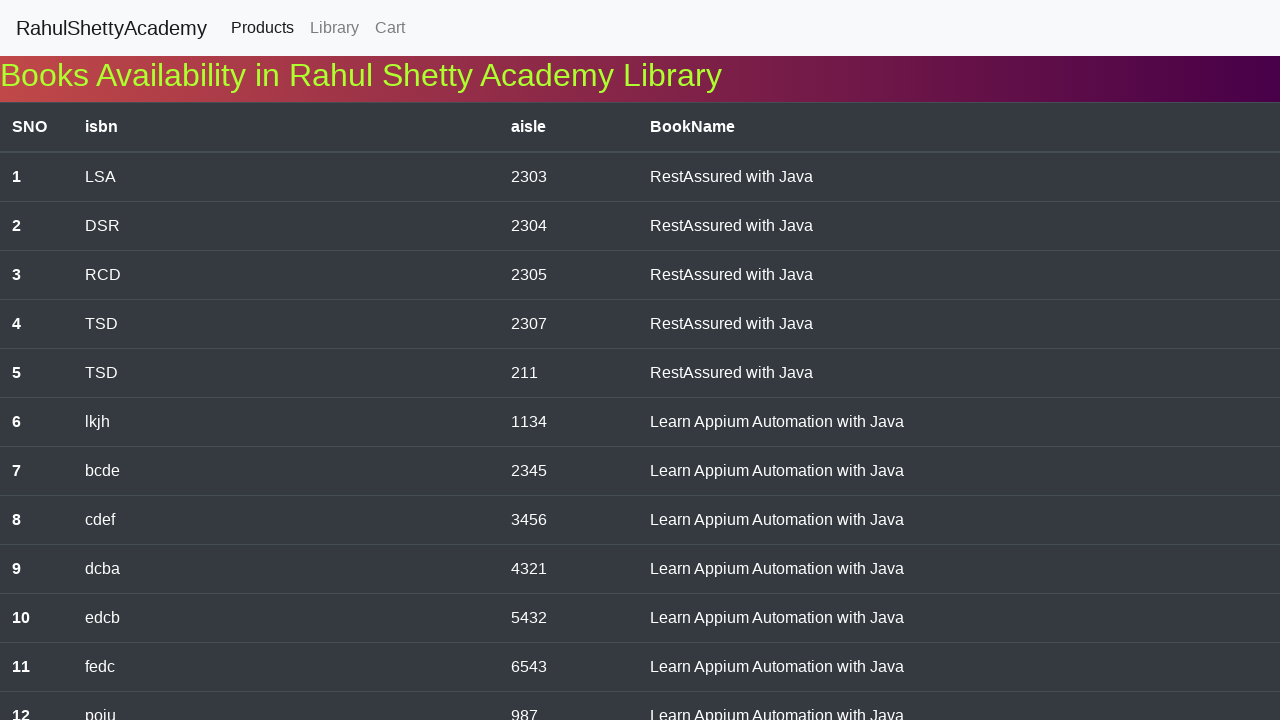